Navigates to a section of the Louna band website and verifies a specific date is displayed

Starting URL: https://louna.ru/

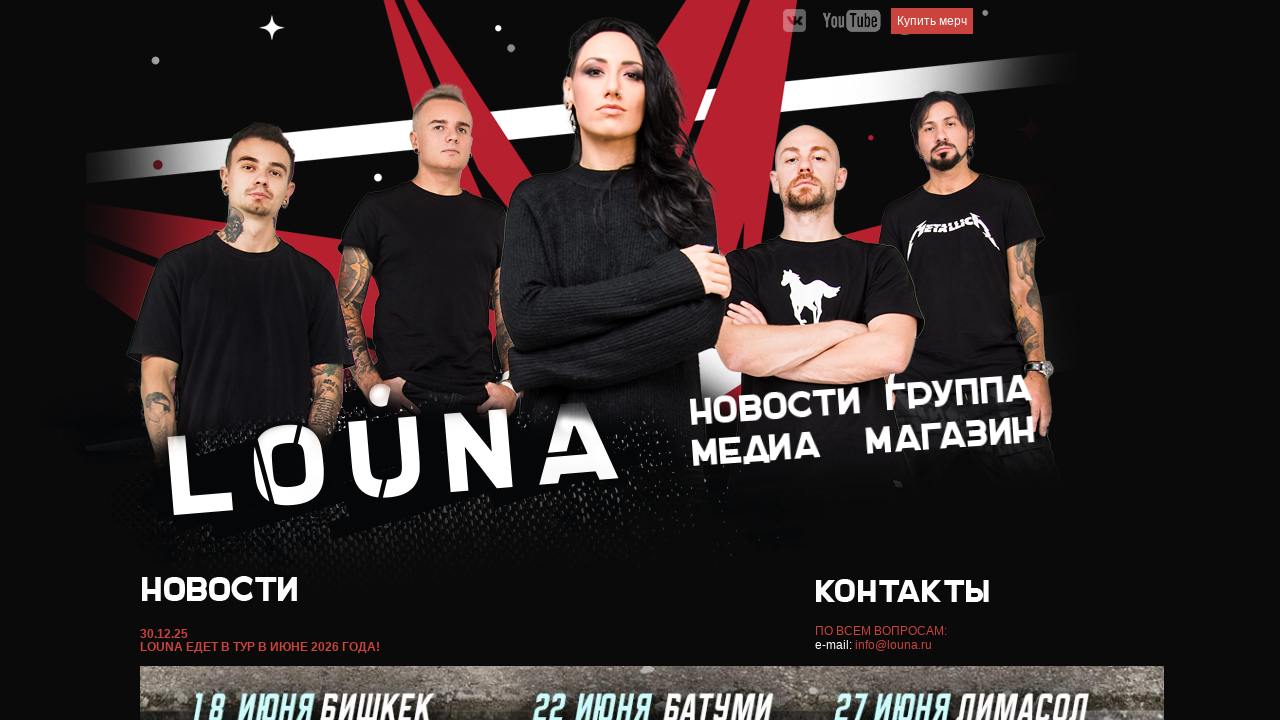

Clicked menu item to navigate to Pochekirya section at (959, 396) on xpath=//div[@id='menu']/a[2]/img
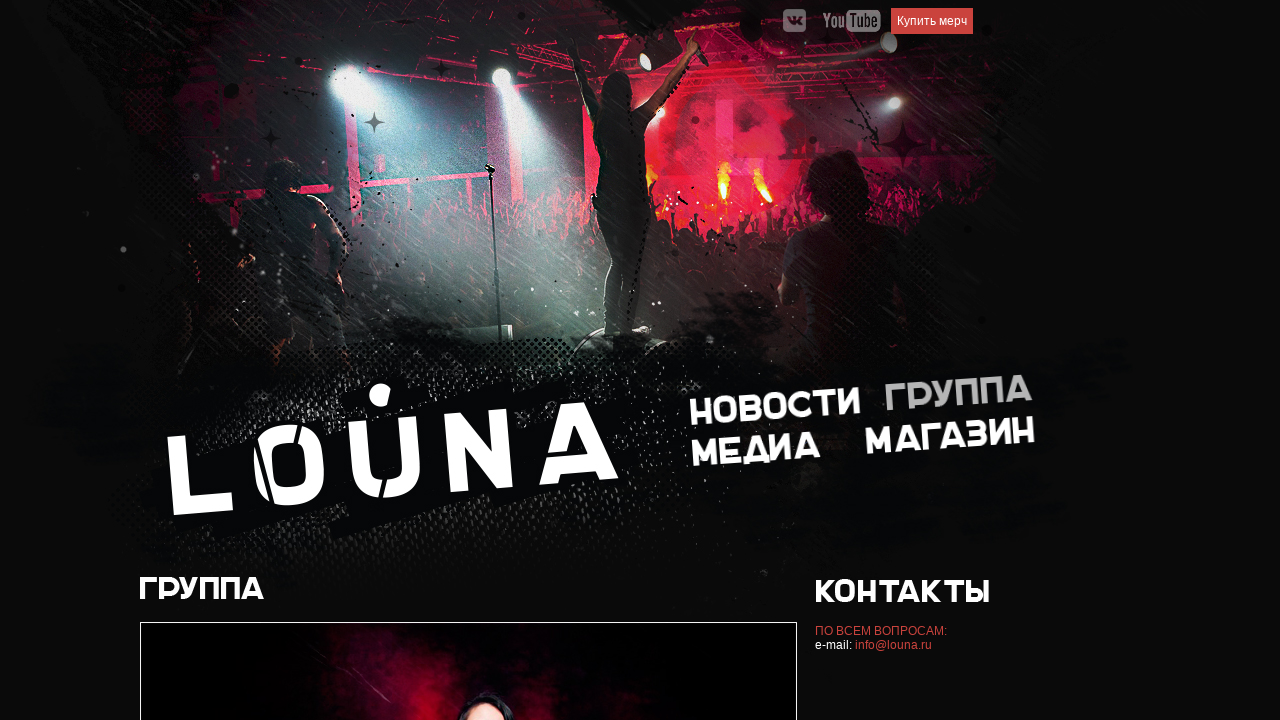

Content loaded and date element is visible
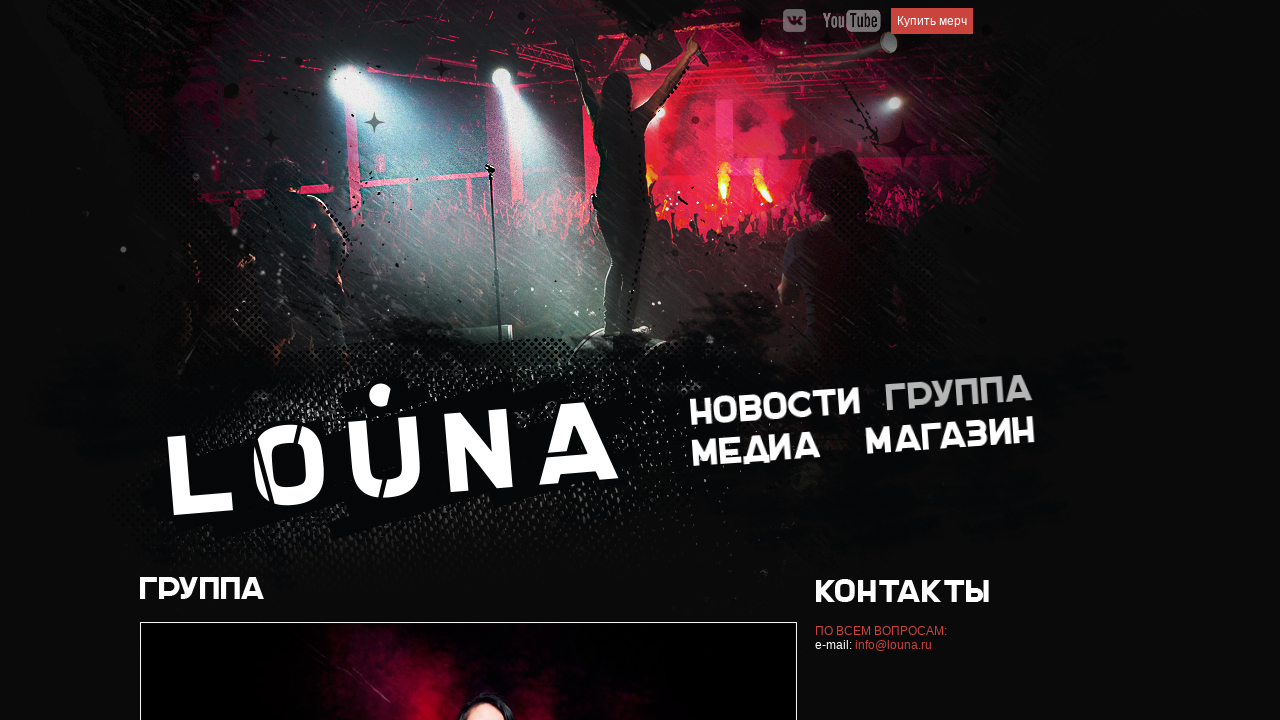

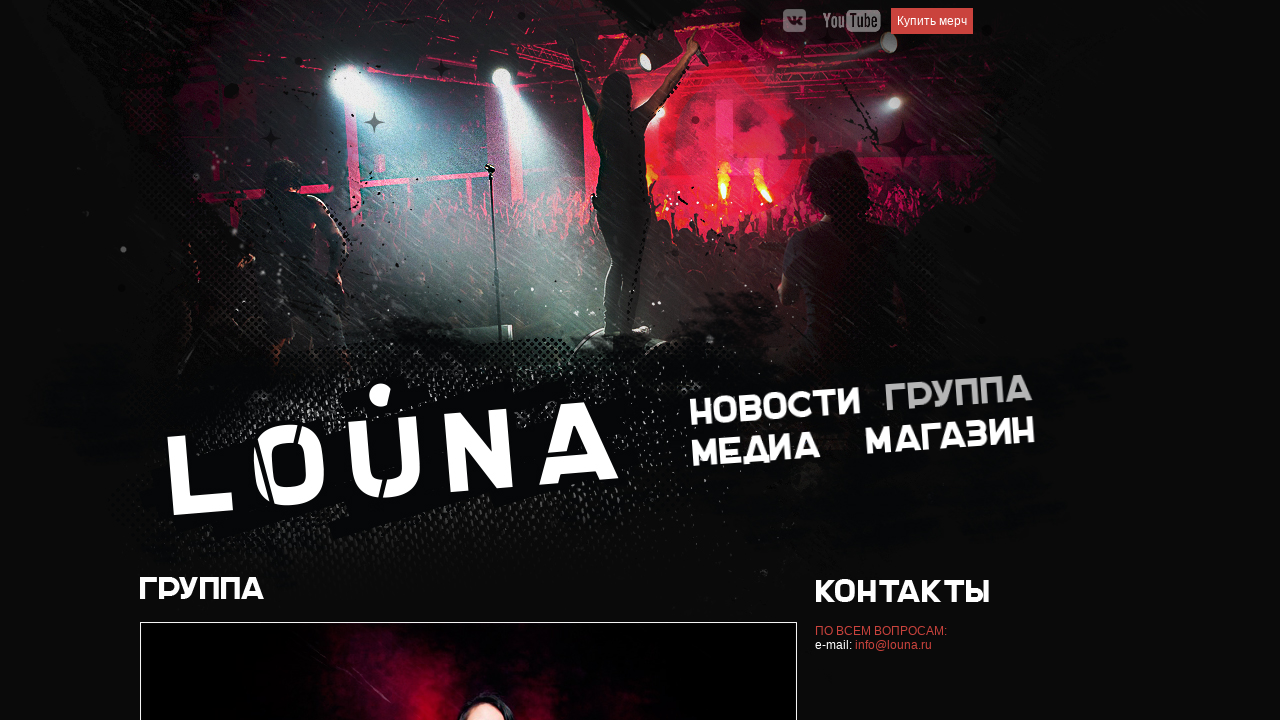